Navigates to a radio buttons practice page and verifies that radio button elements are present on the page.

Starting URL: https://practice.expandtesting.com/radio-buttons

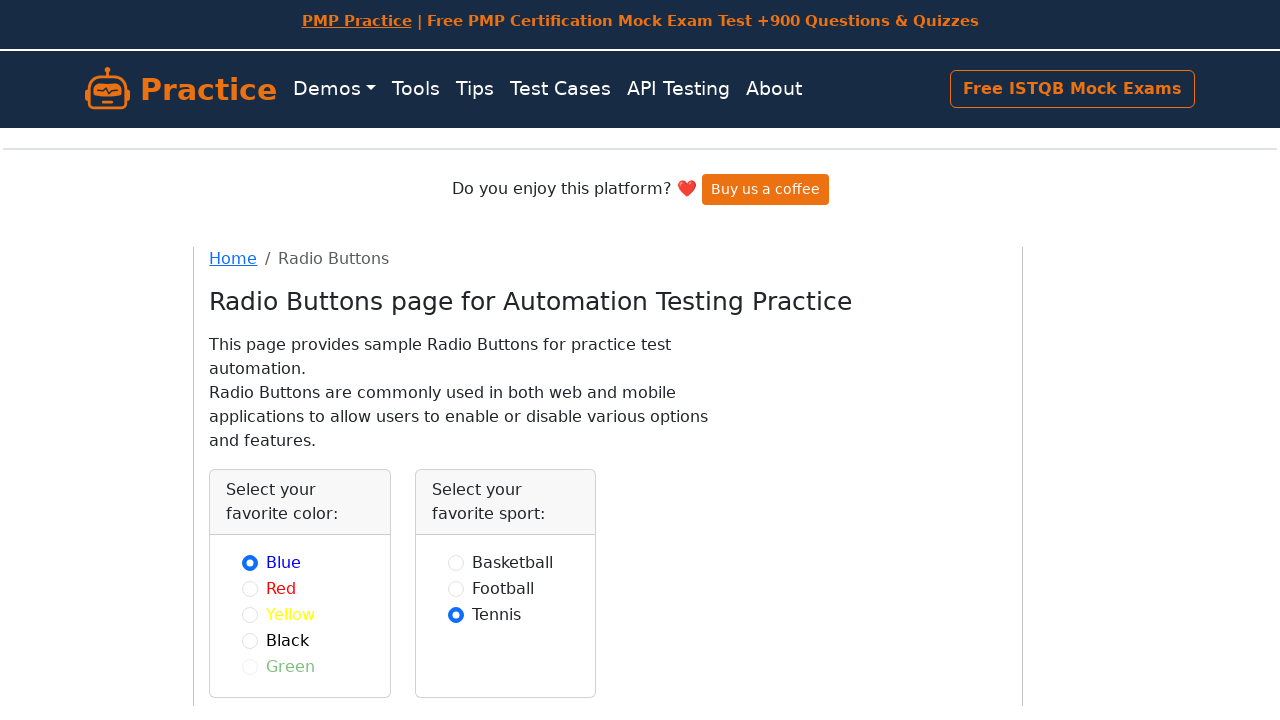

Waited for radio button elements to be present on the page
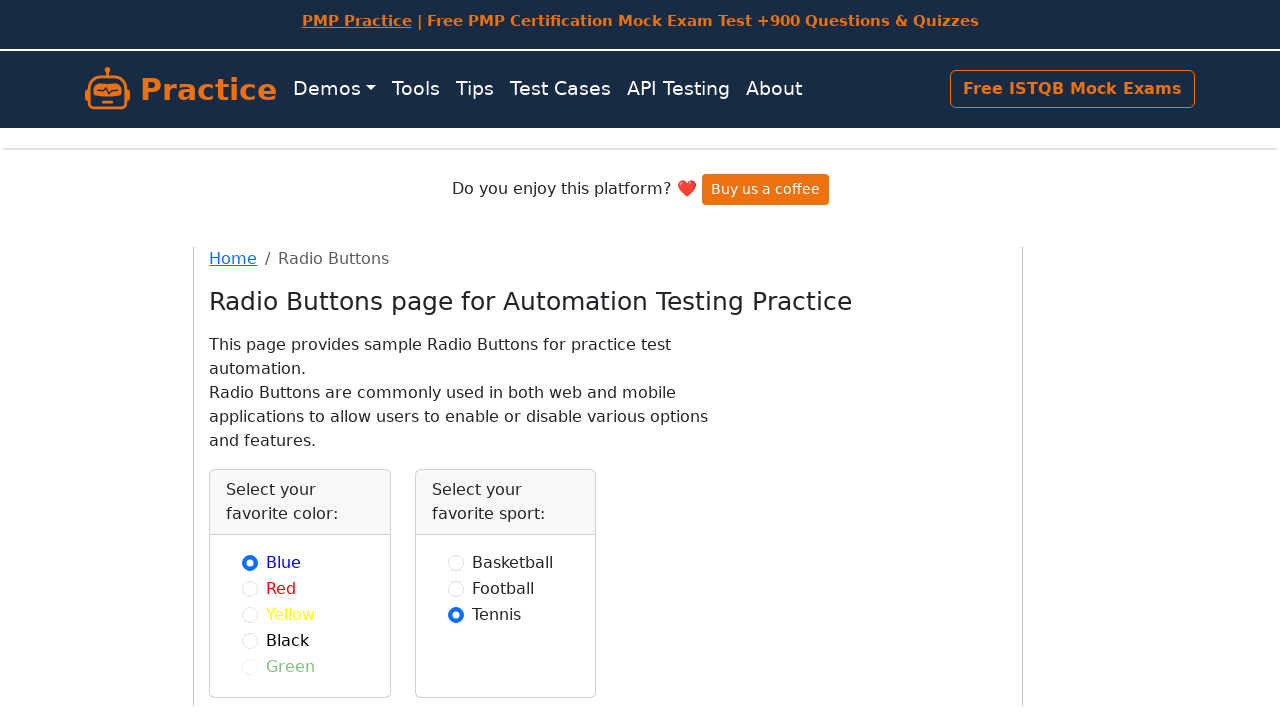

Located all radio button elements on the page
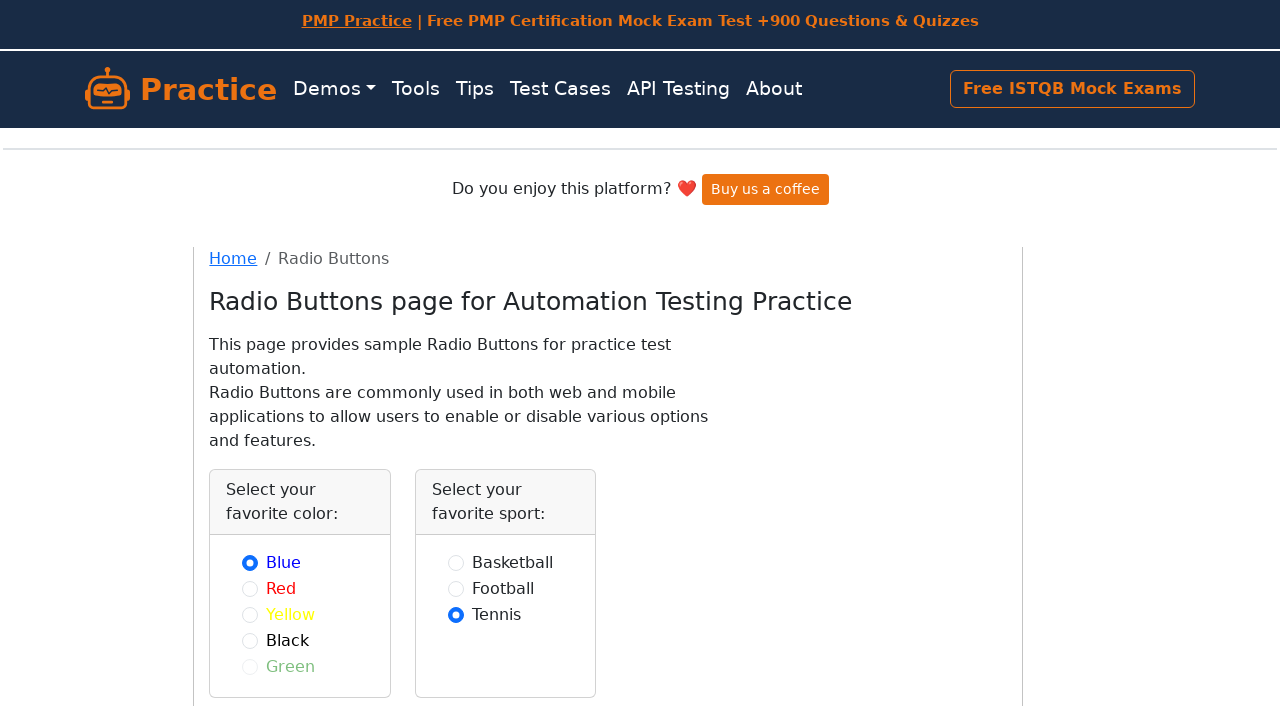

Verified first radio button element is attached to the DOM
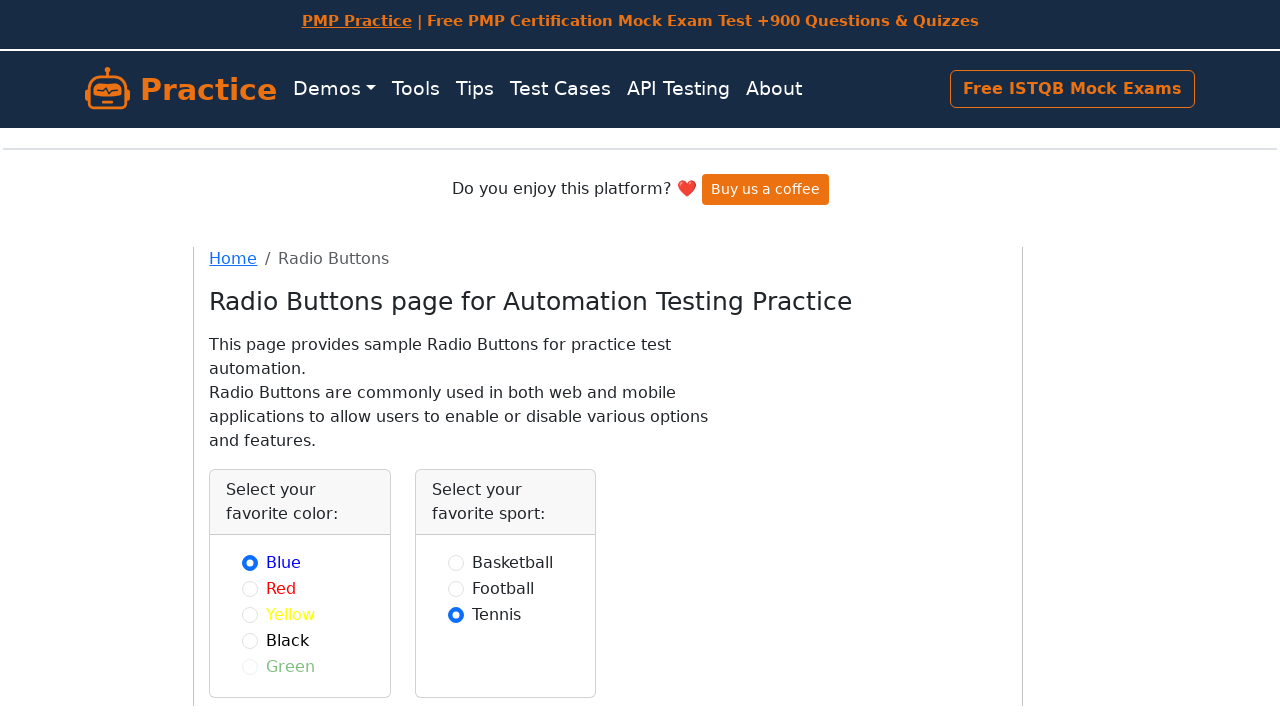

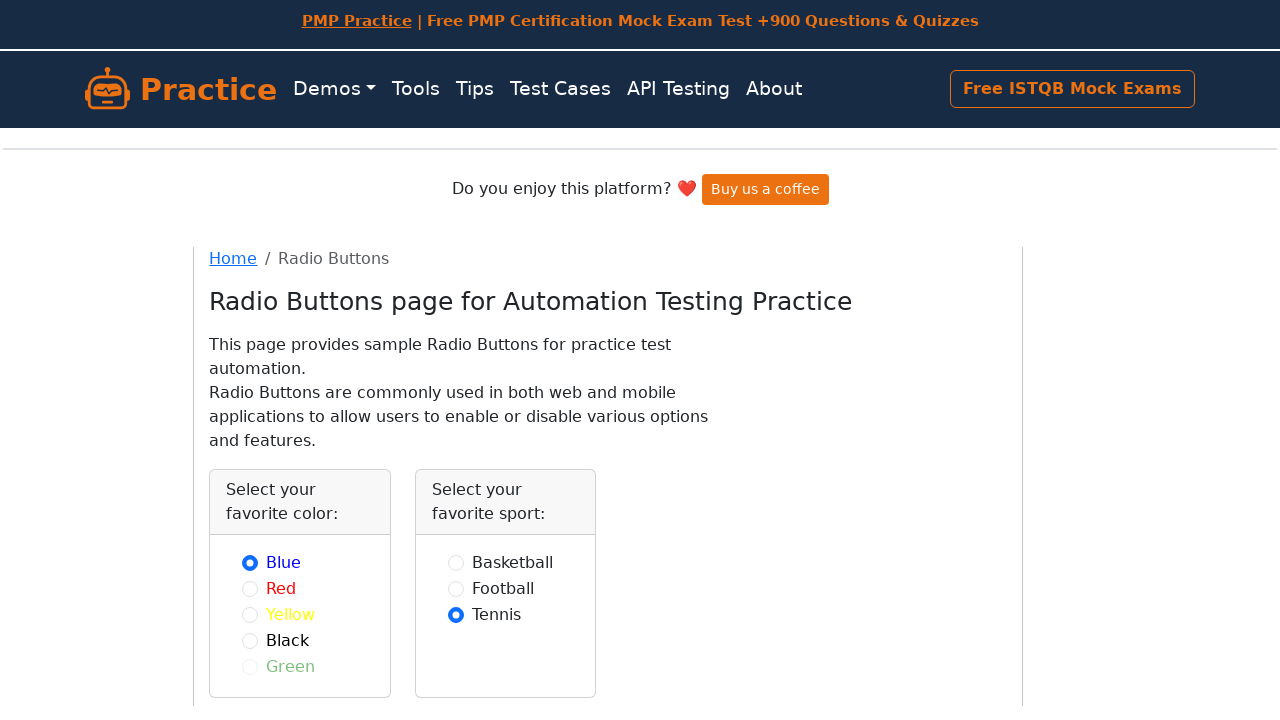